Tests flight search functionality by selecting departure city (Mexico City) and destination city (London), then clicking Find Flights button

Starting URL: https://blazedemo.com/

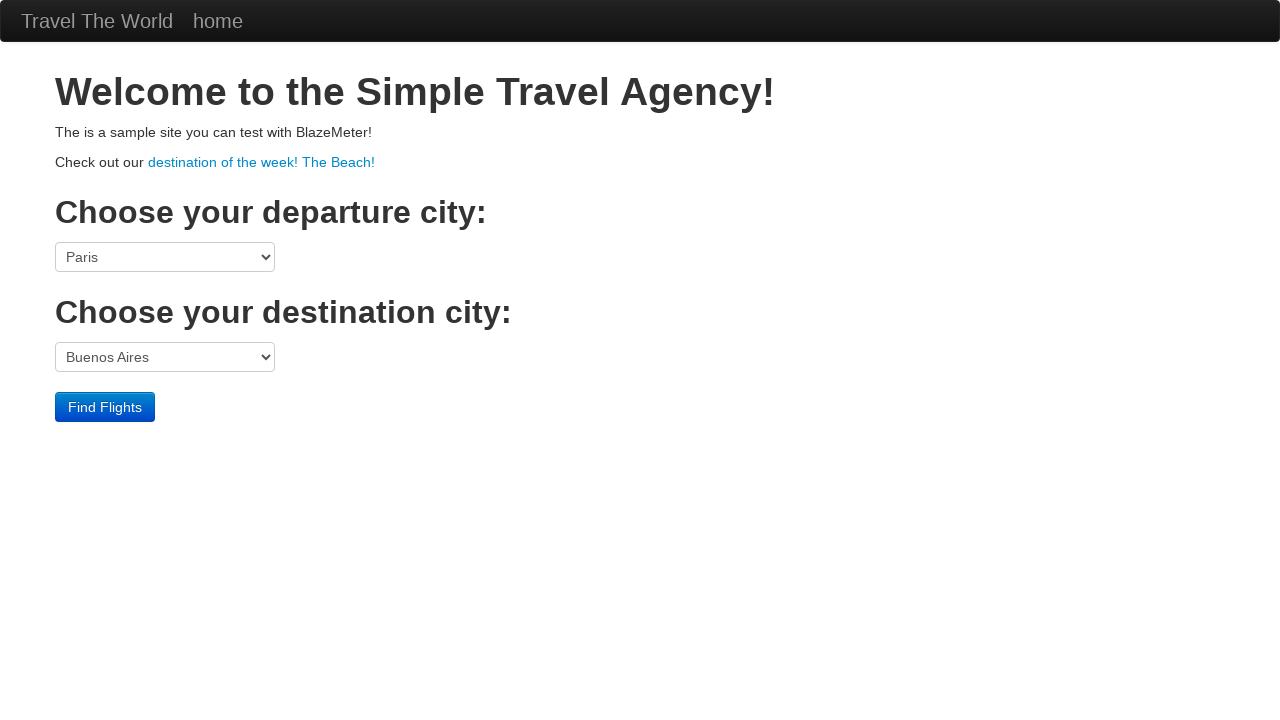

Selected Mexico City as departure city on select[name='fromPort']
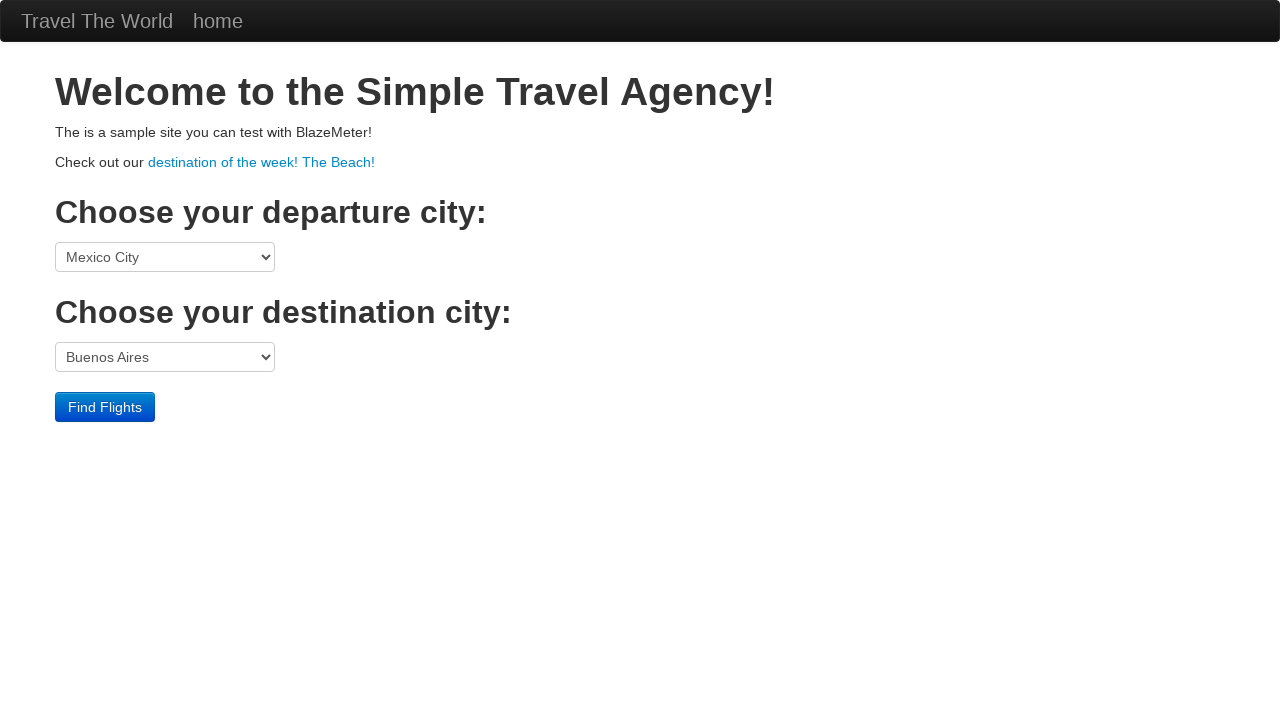

Selected London as destination city on select[name='toPort']
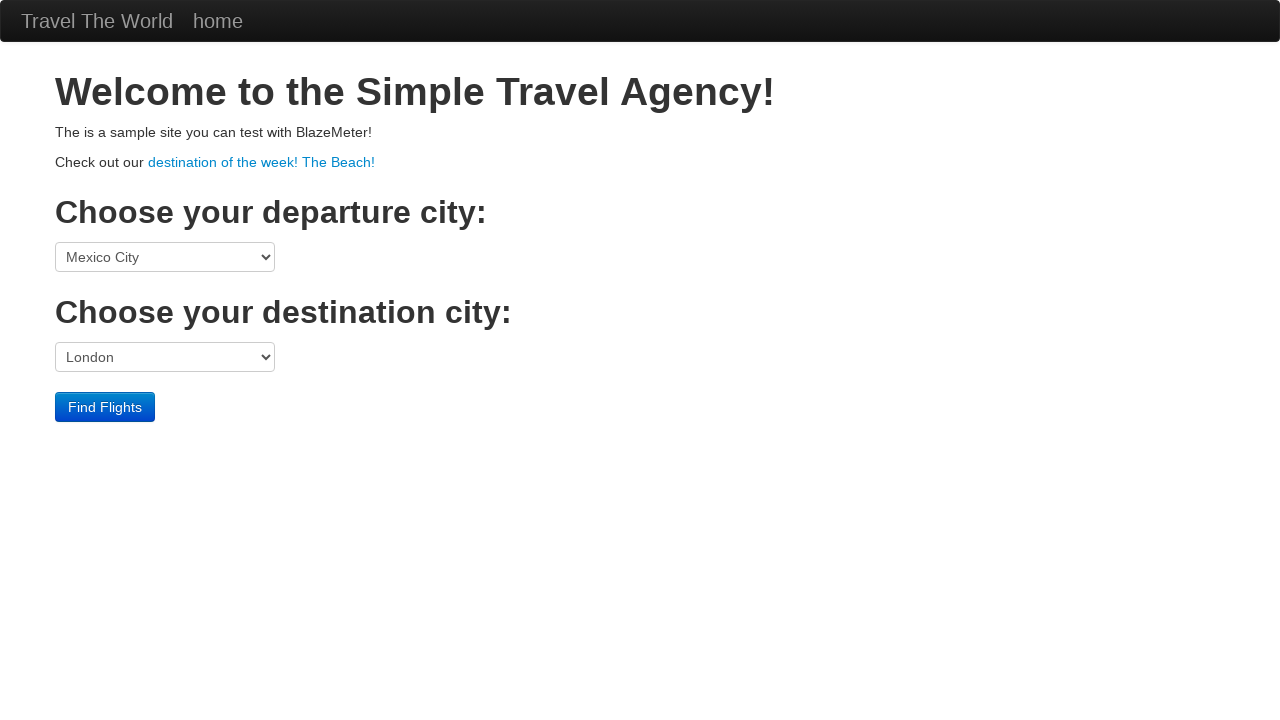

Clicked Find Flights button to search for flights at (105, 407) on input[value='Find Flights']
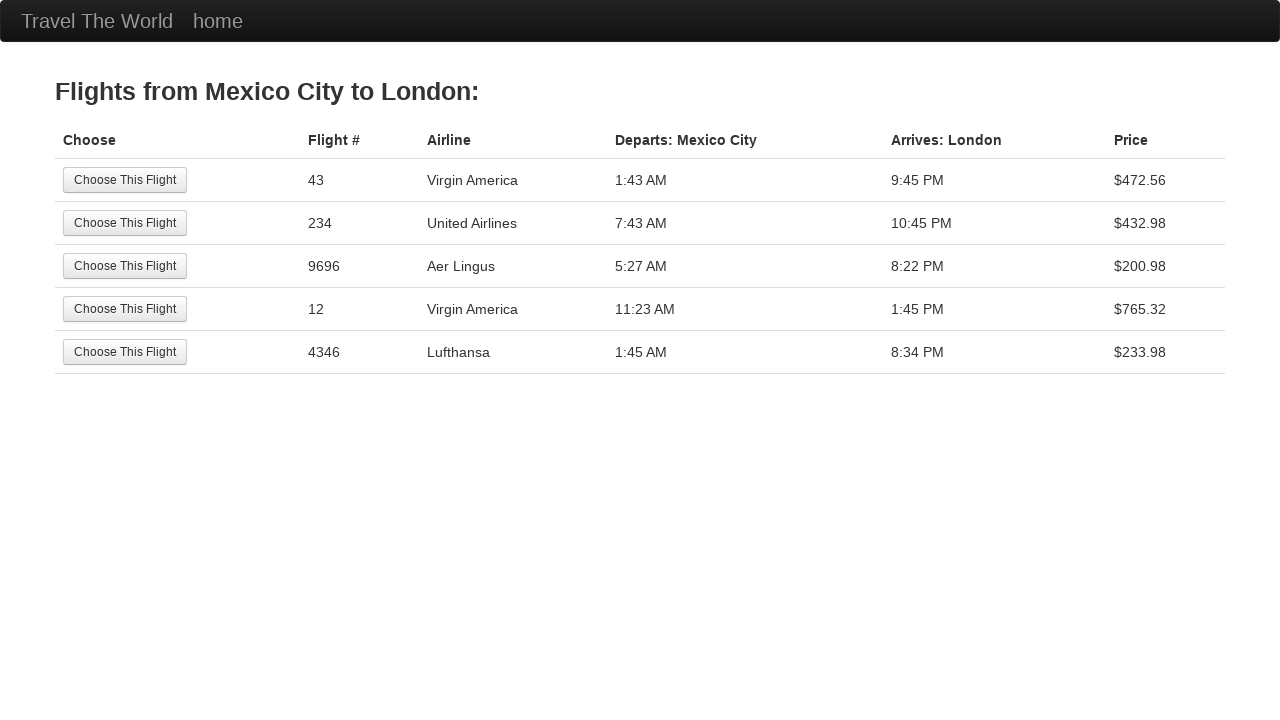

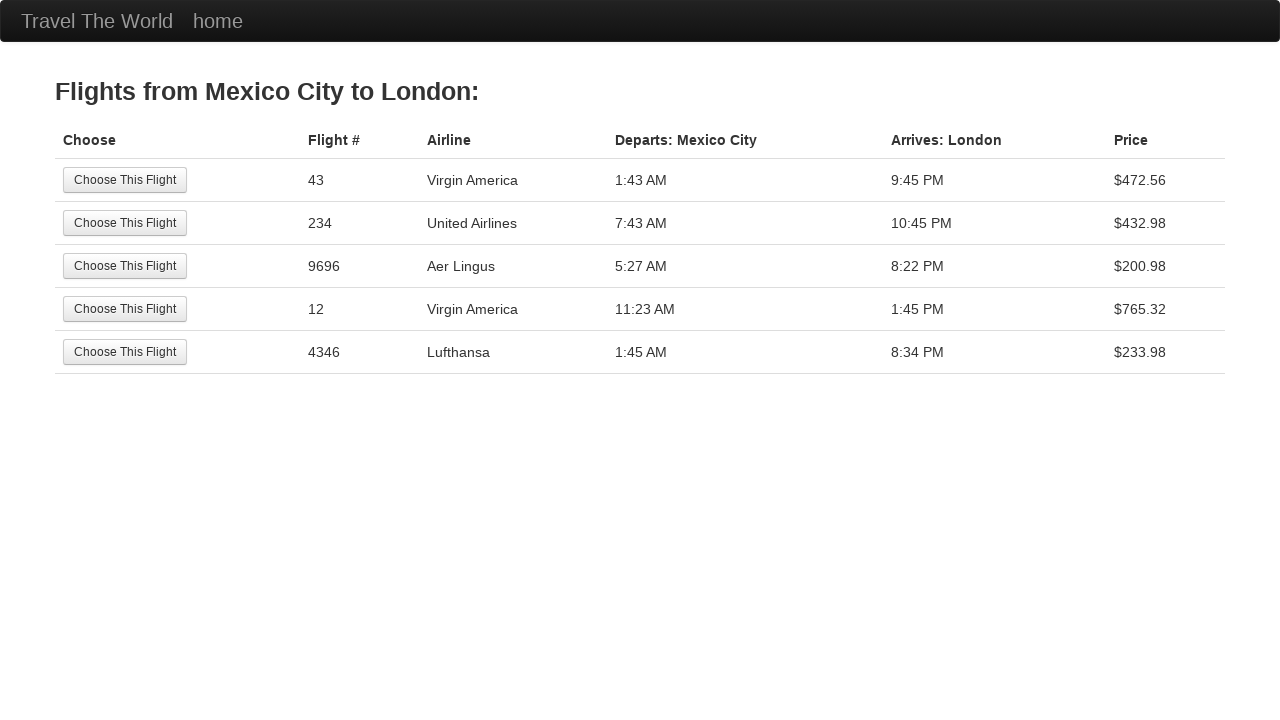